Tests adding a single item (Potato) to the shopping cart using a utility method pattern.

Starting URL: https://rahulshettyacademy.com/seleniumPractise/#/

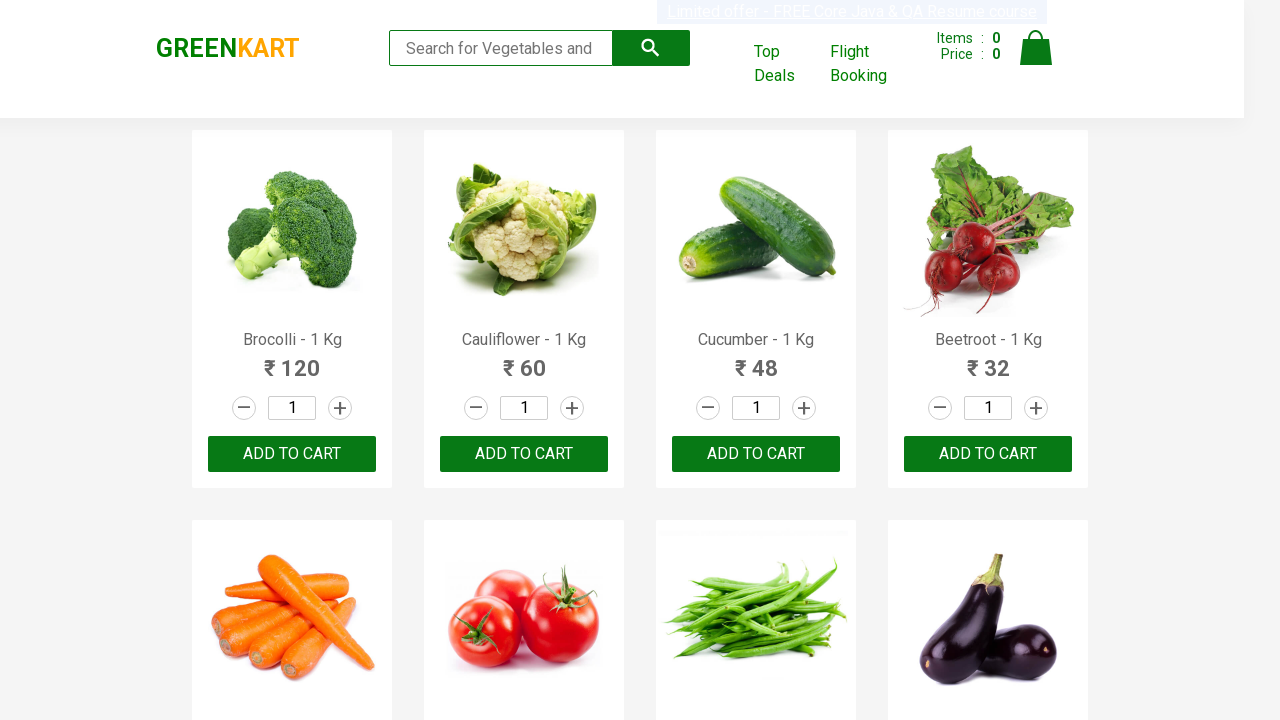

Waited for product list to load
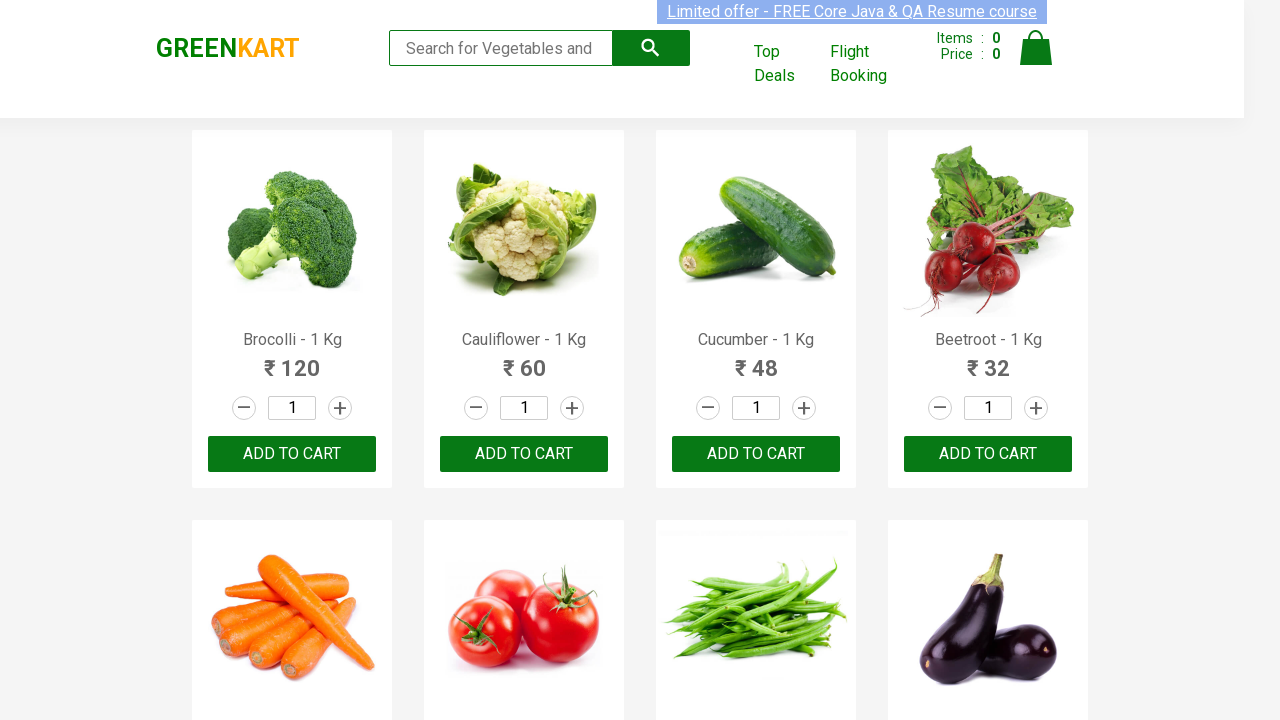

Retrieved all product elements from the page
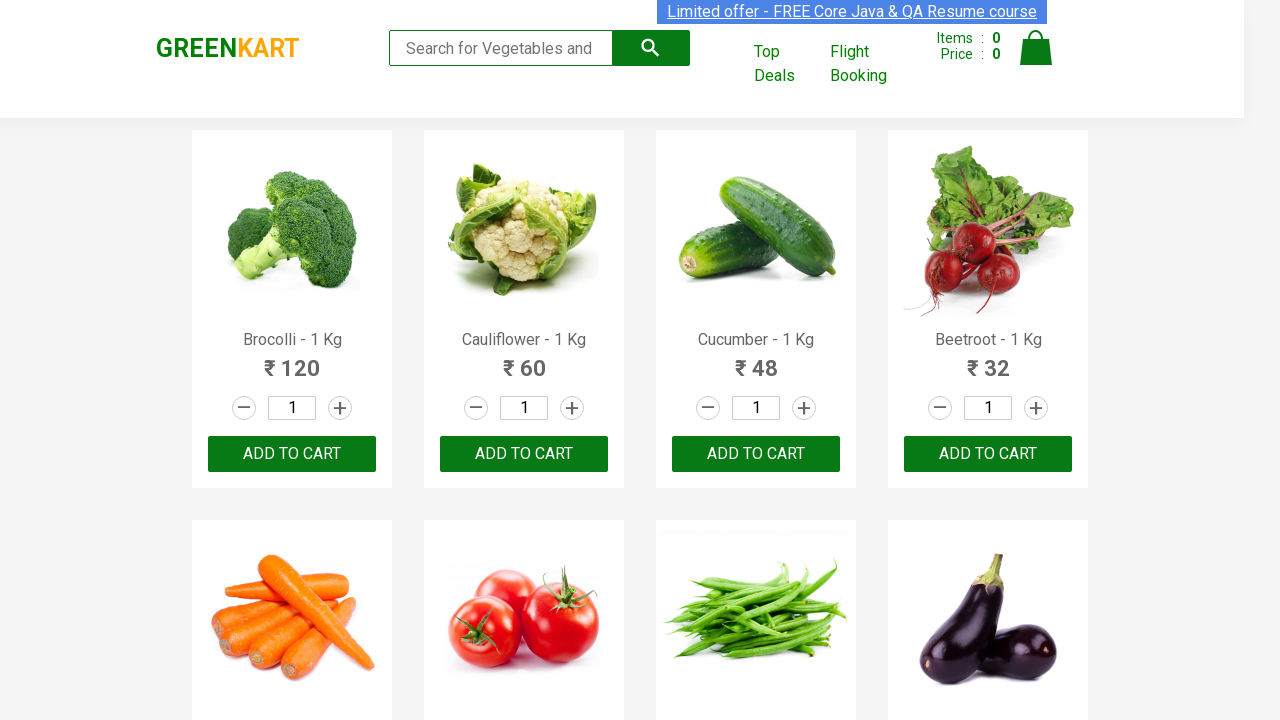

Retrieved text content from product 1
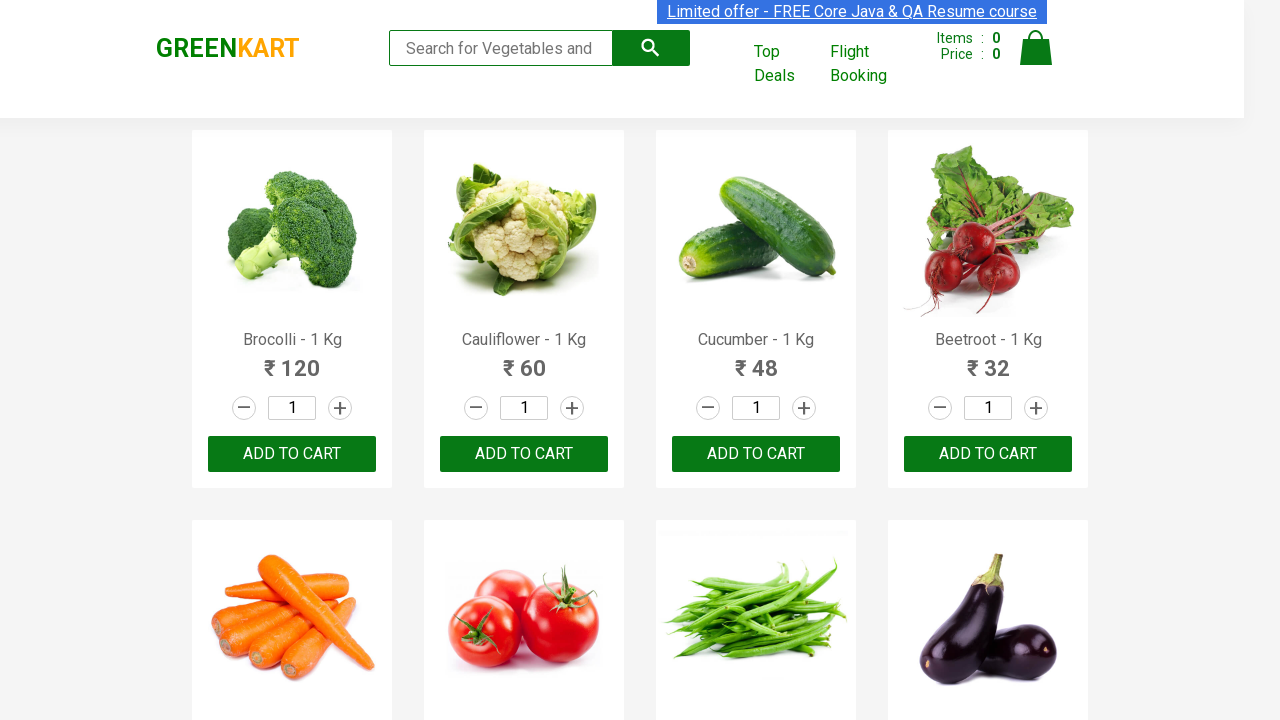

Parsed product name: 'brocolli' from product 1
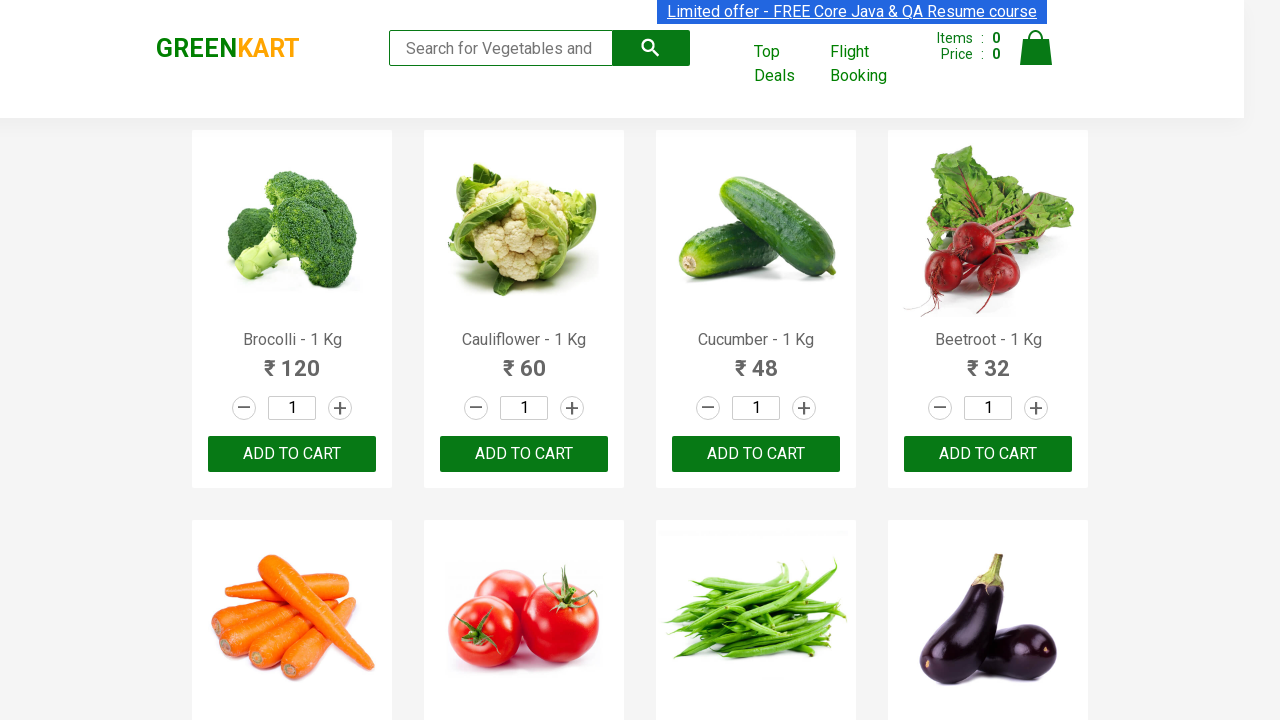

Retrieved text content from product 2
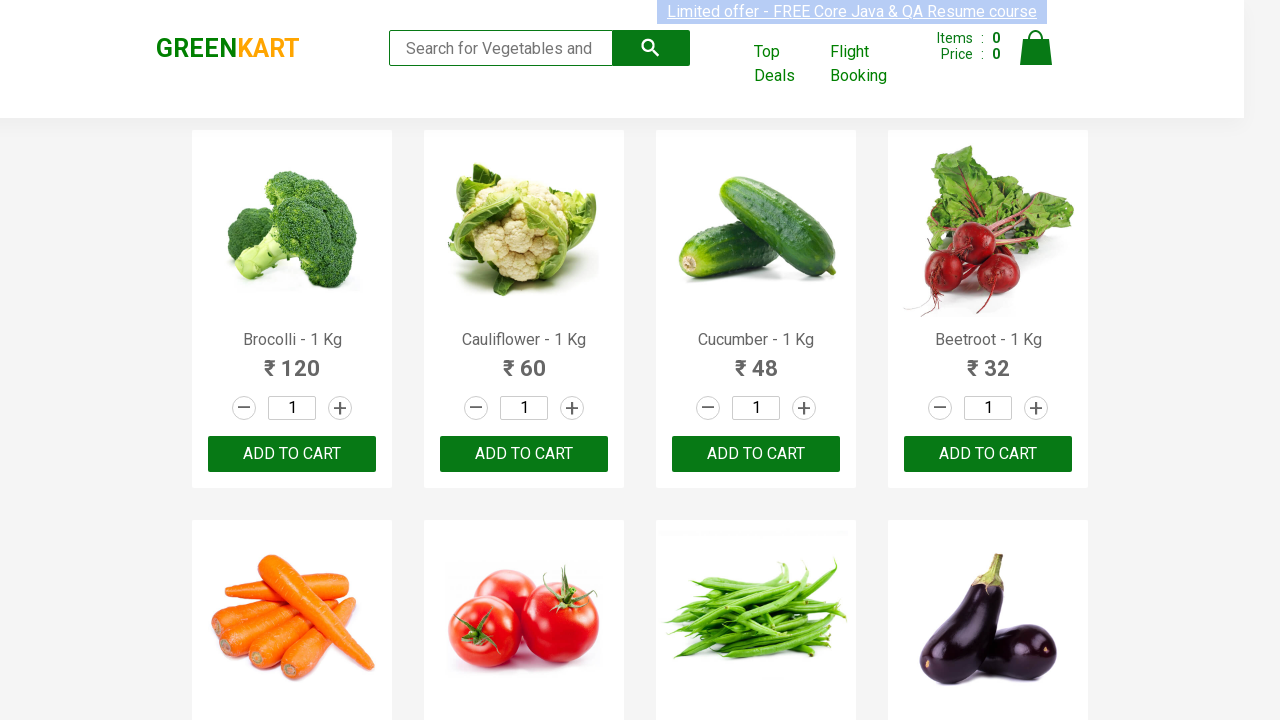

Parsed product name: 'cauliflower' from product 2
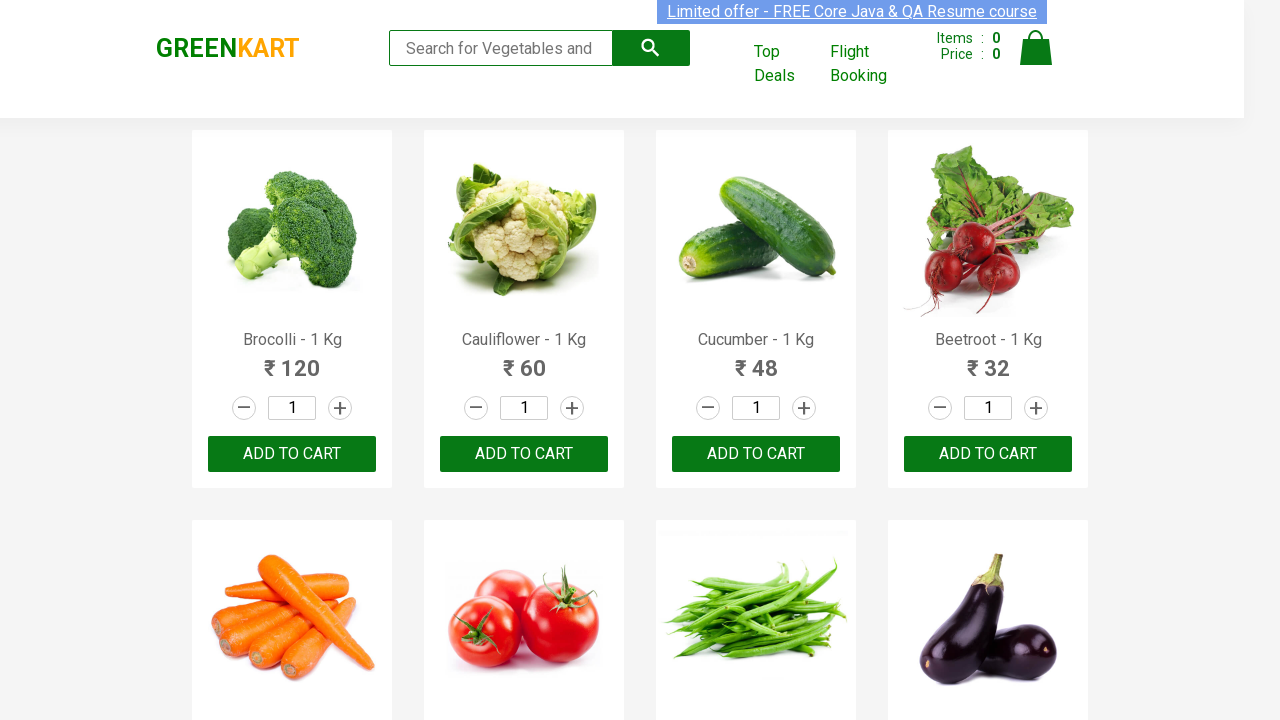

Retrieved text content from product 3
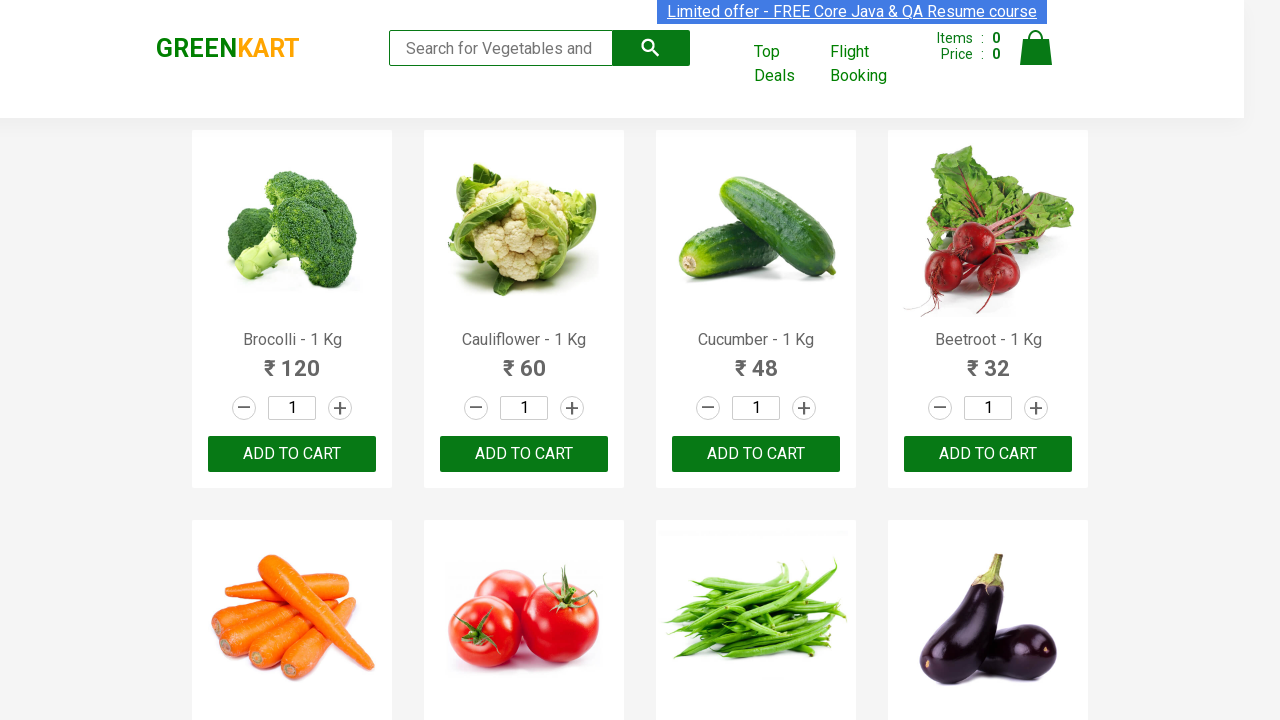

Parsed product name: 'cucumber' from product 3
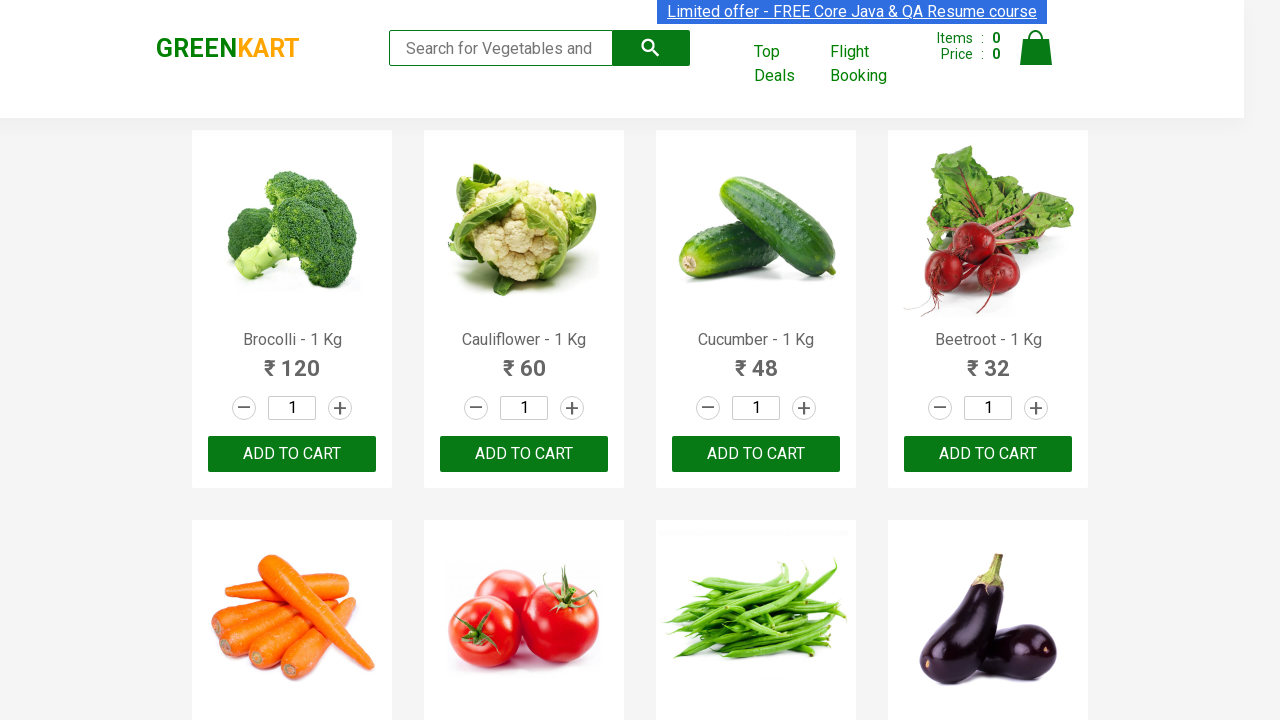

Retrieved text content from product 4
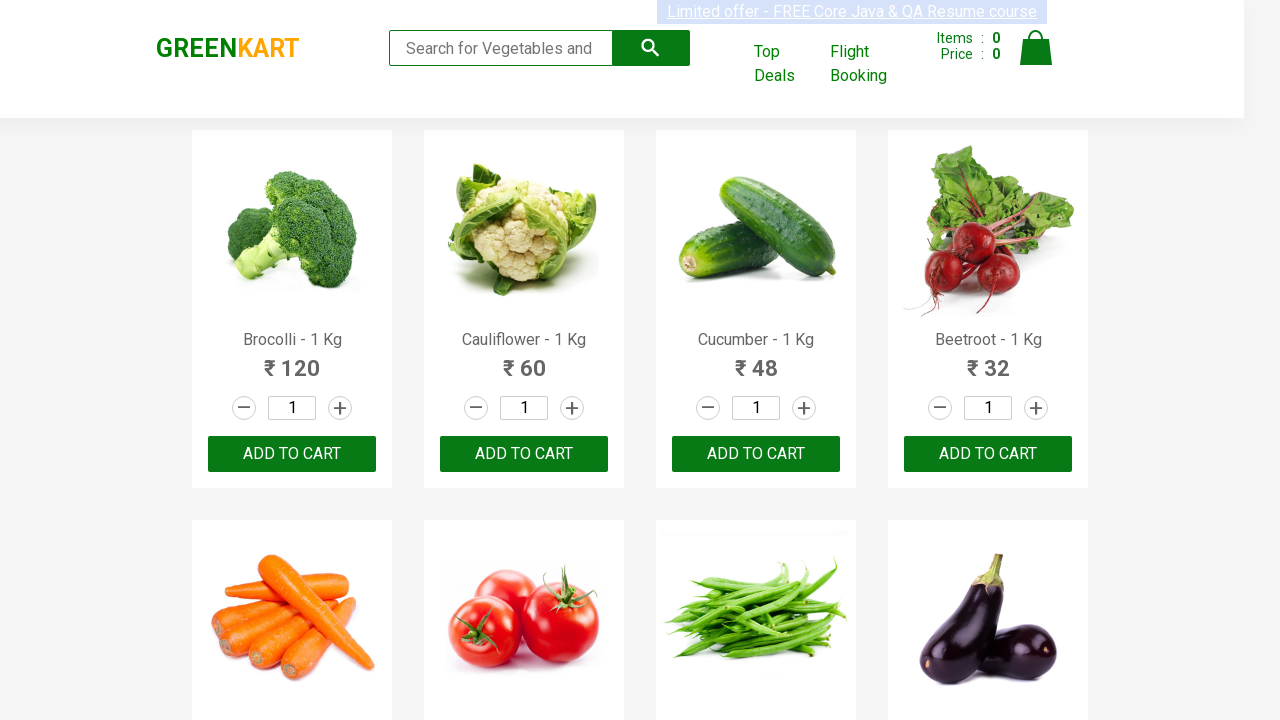

Parsed product name: 'beetroot' from product 4
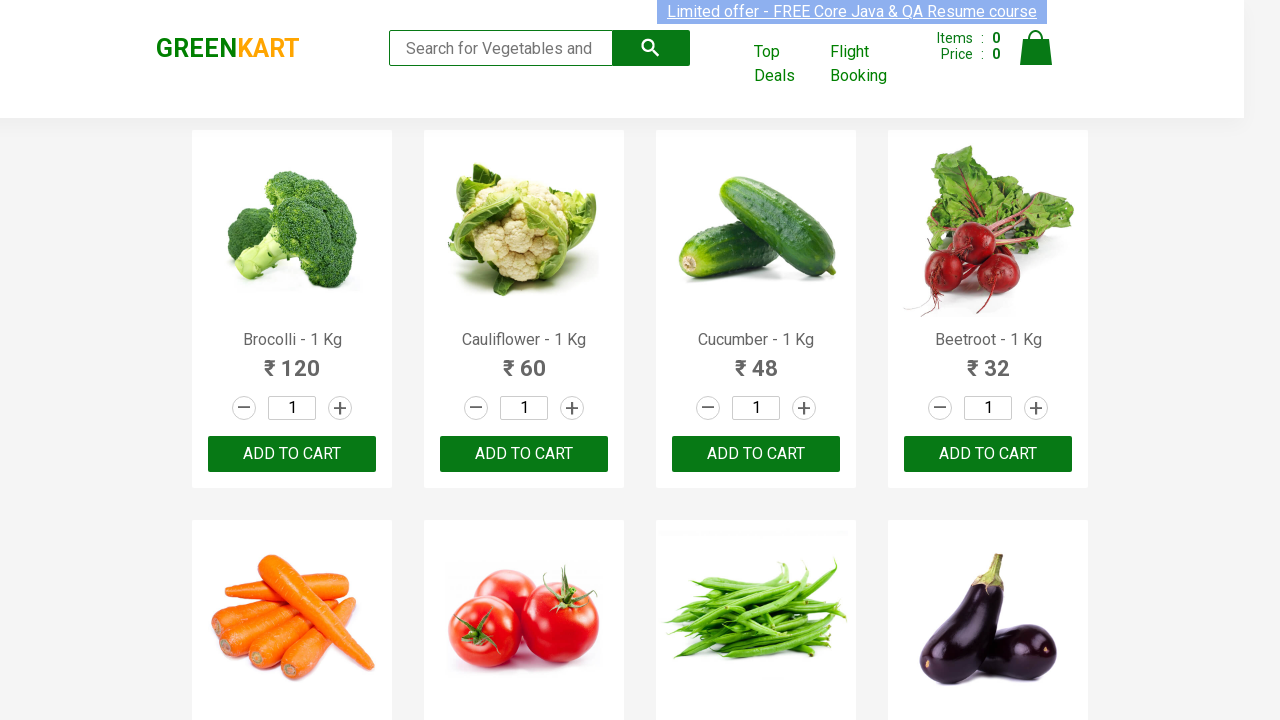

Retrieved text content from product 5
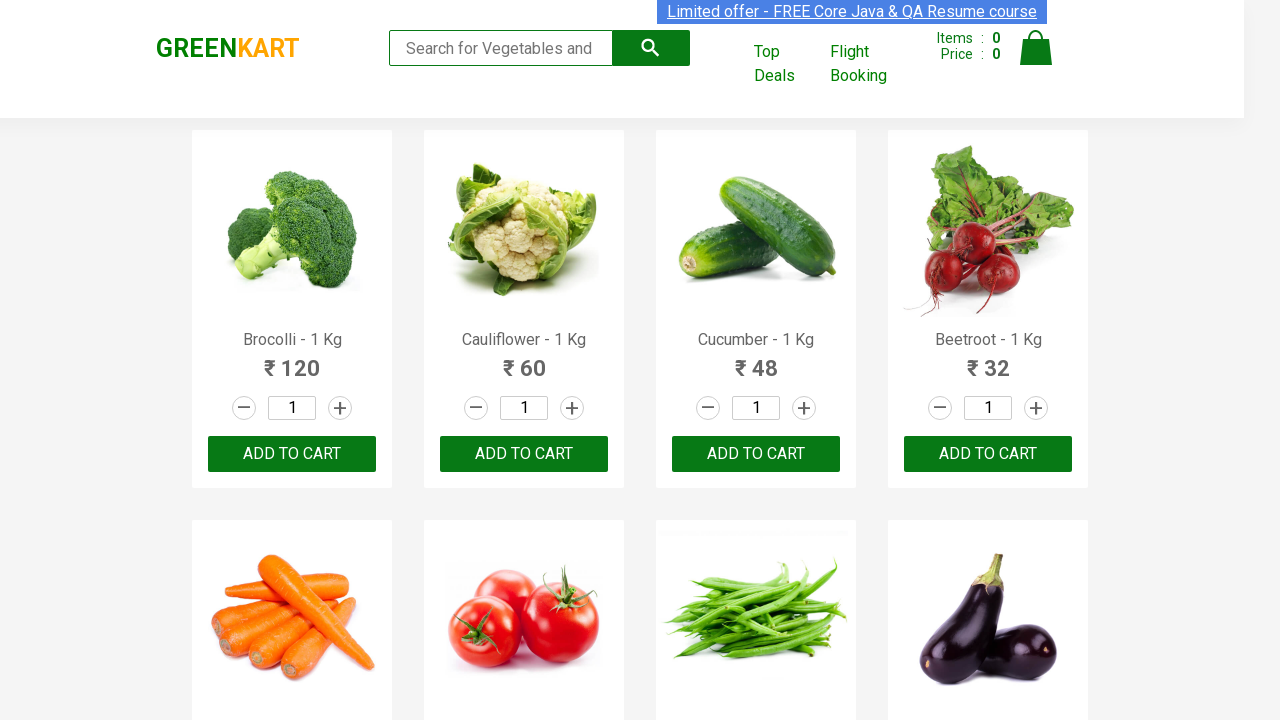

Parsed product name: 'carrot' from product 5
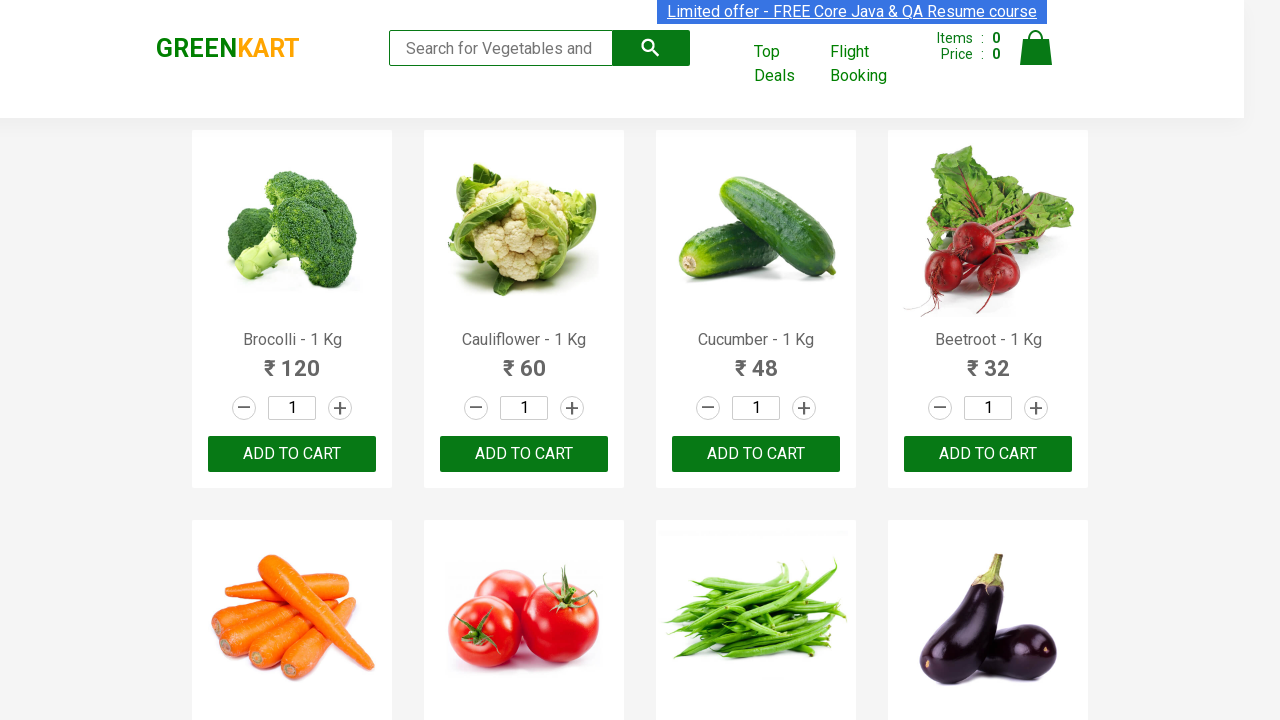

Retrieved text content from product 6
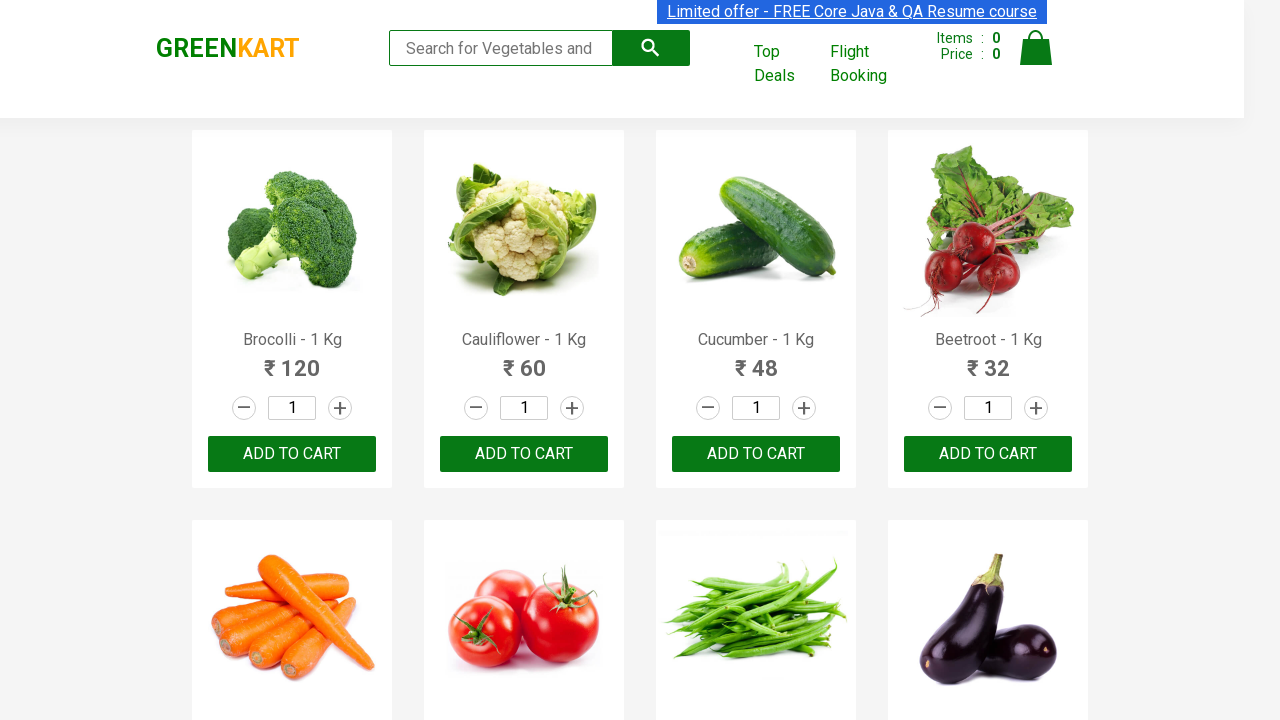

Parsed product name: 'tomato' from product 6
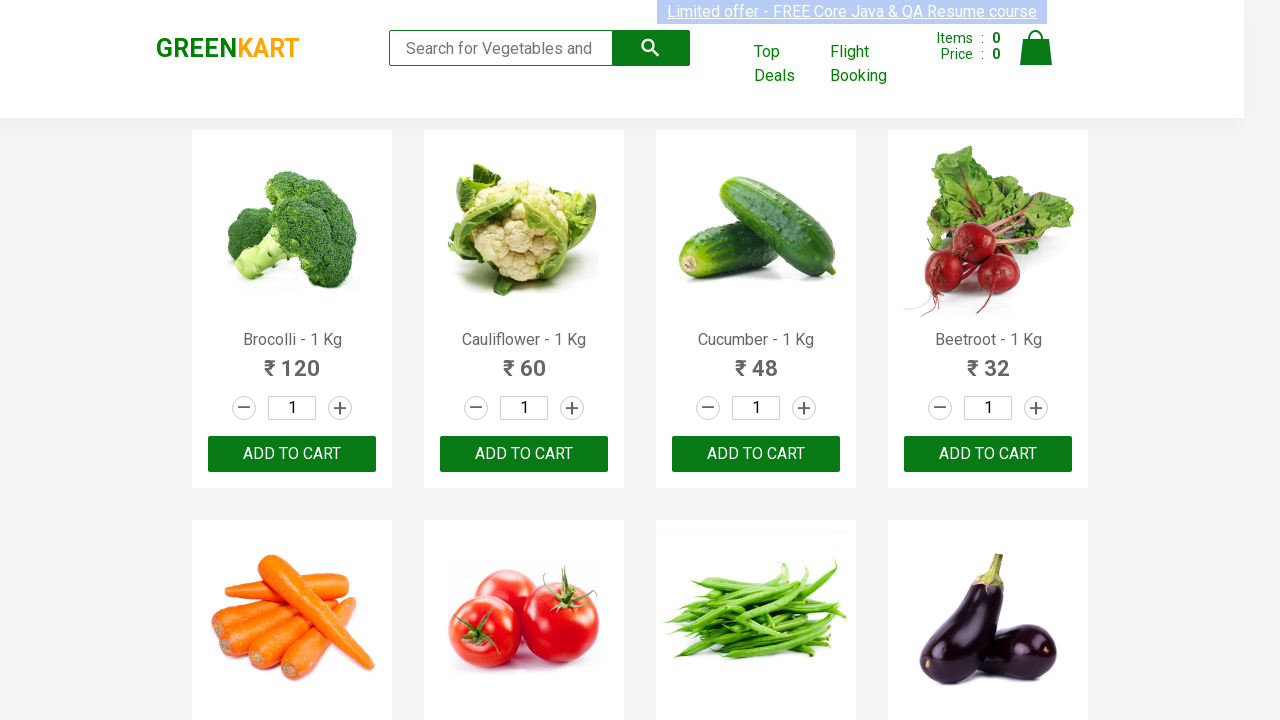

Retrieved text content from product 7
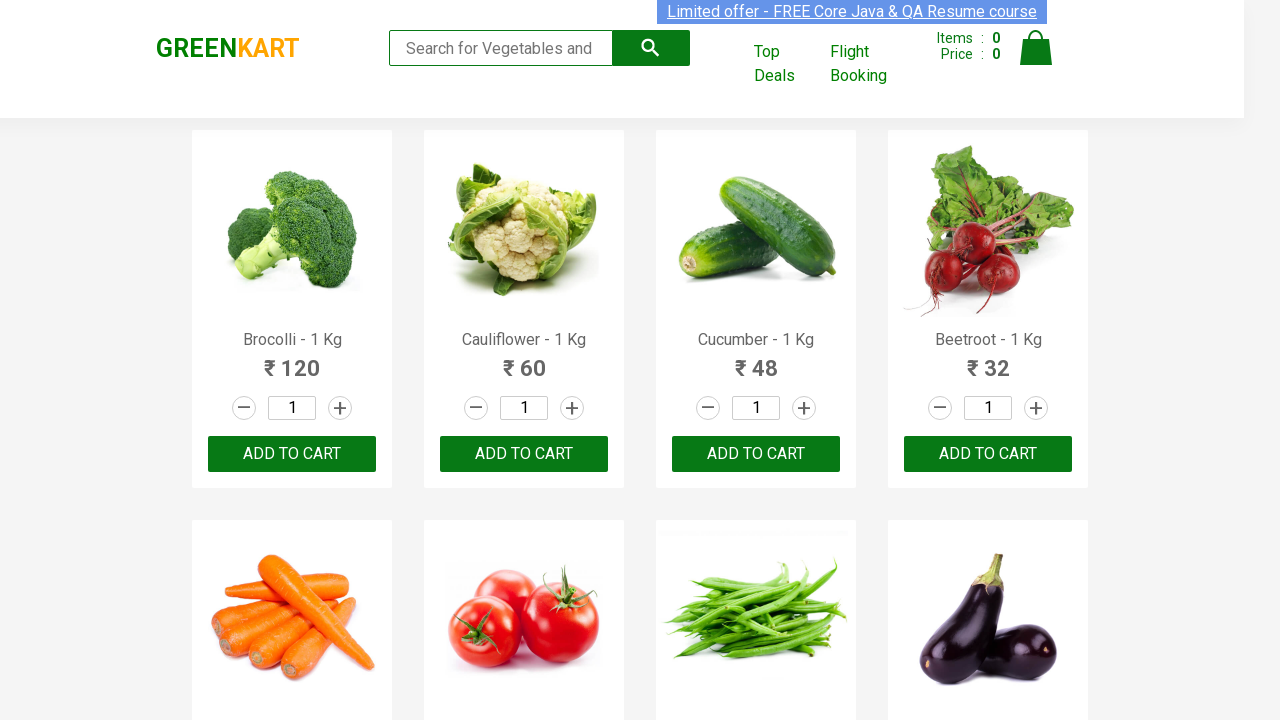

Parsed product name: 'beans' from product 7
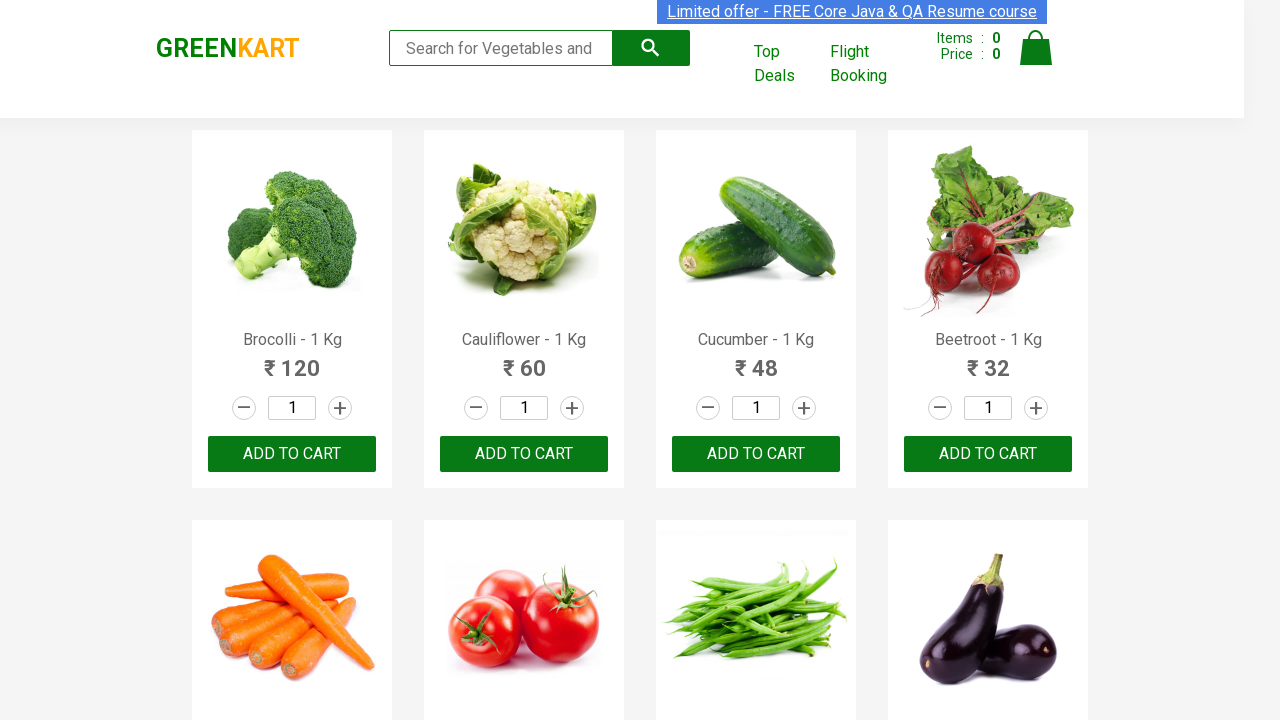

Retrieved text content from product 8
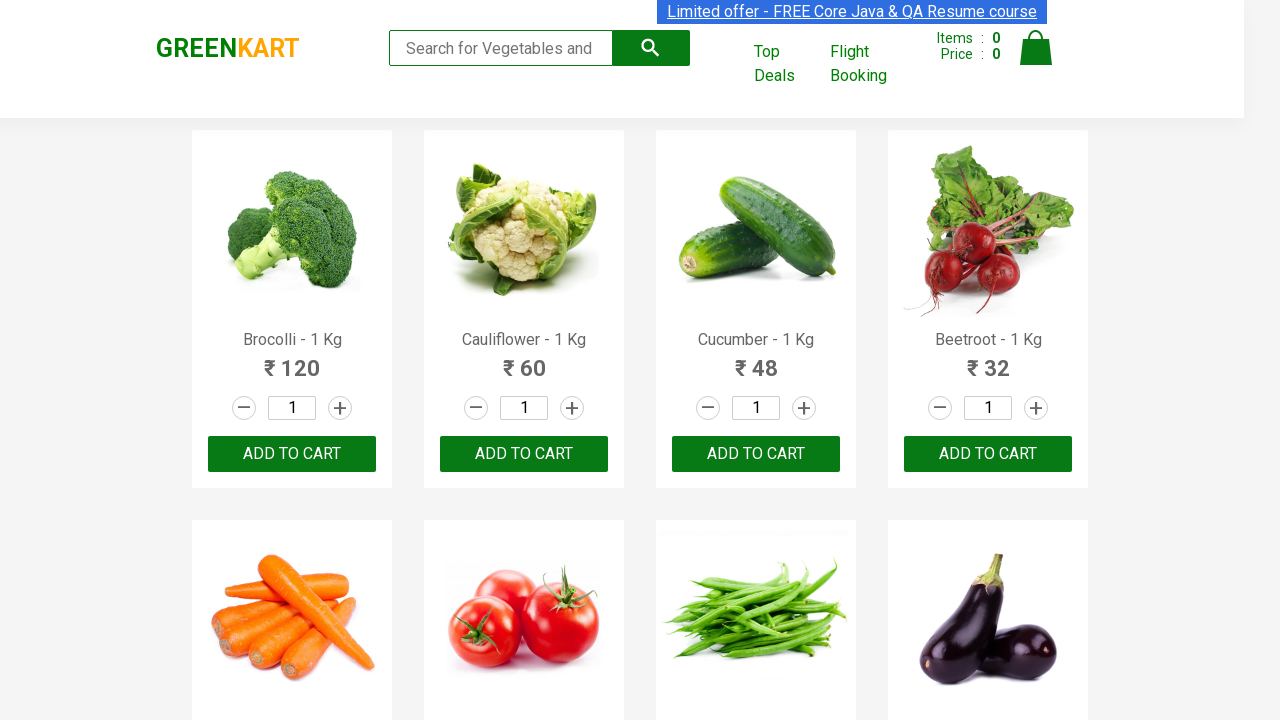

Parsed product name: 'brinjal' from product 8
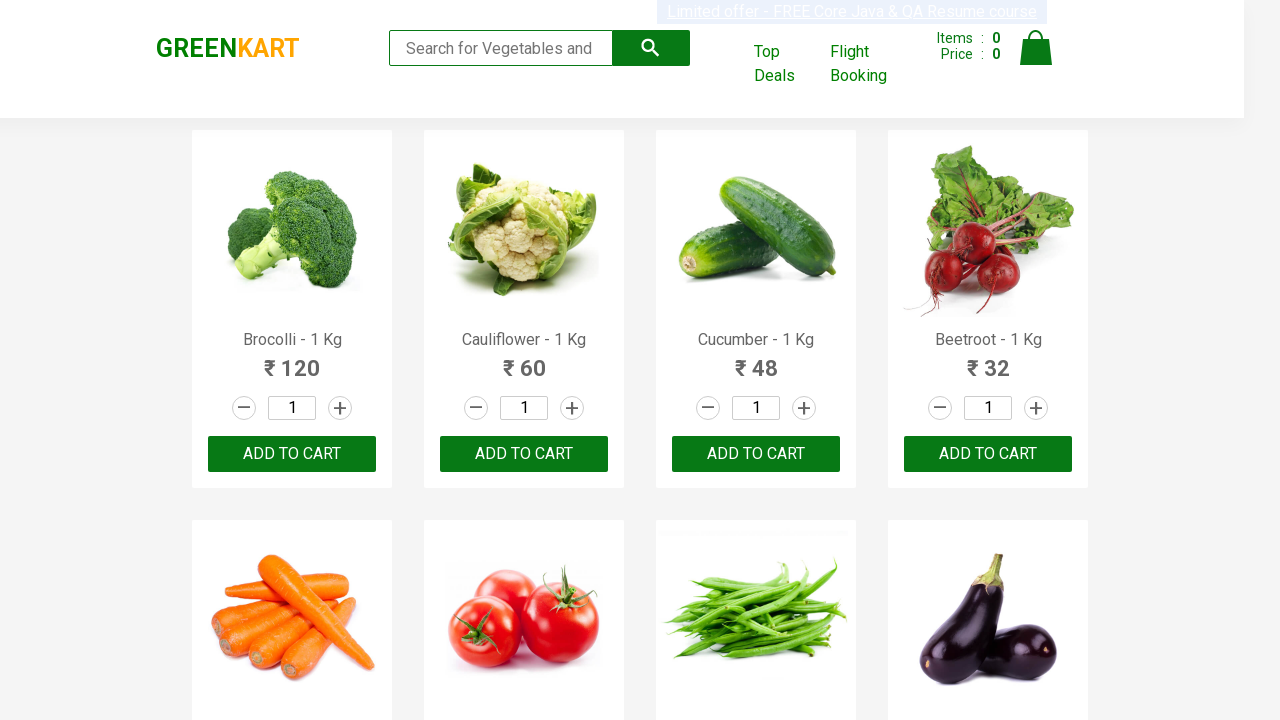

Retrieved text content from product 9
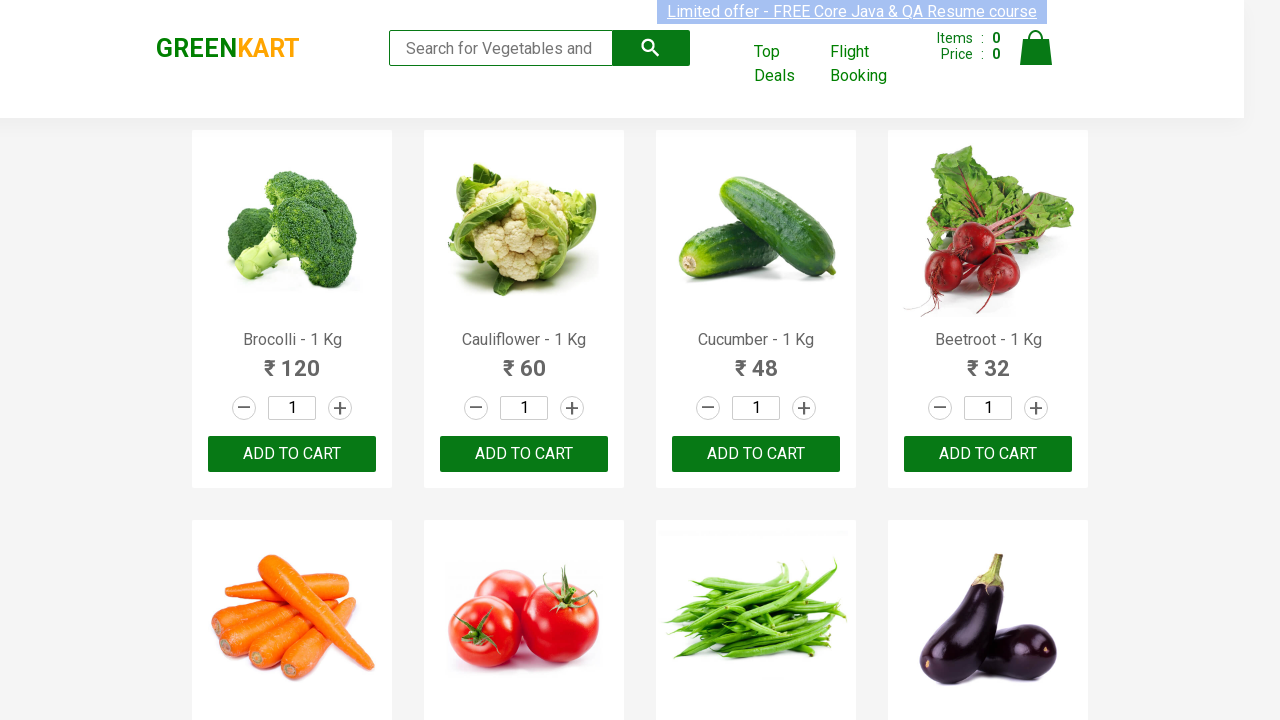

Parsed product name: 'capsicum' from product 9
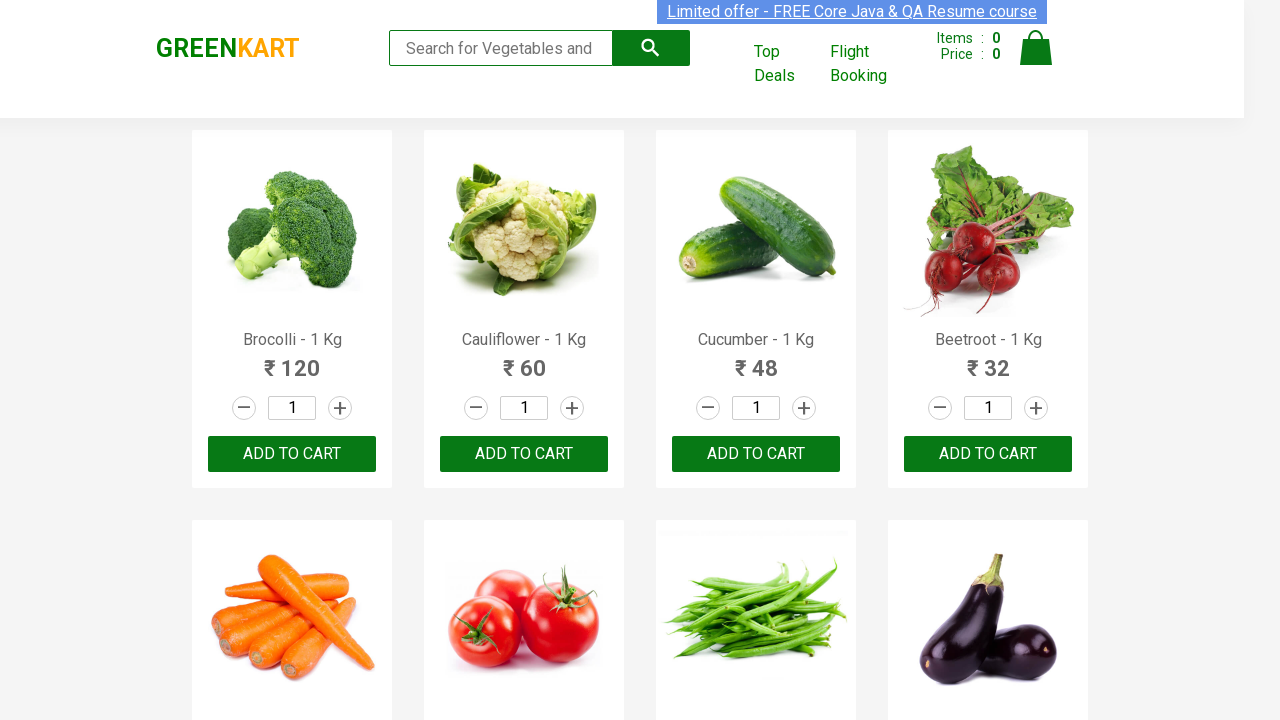

Retrieved text content from product 10
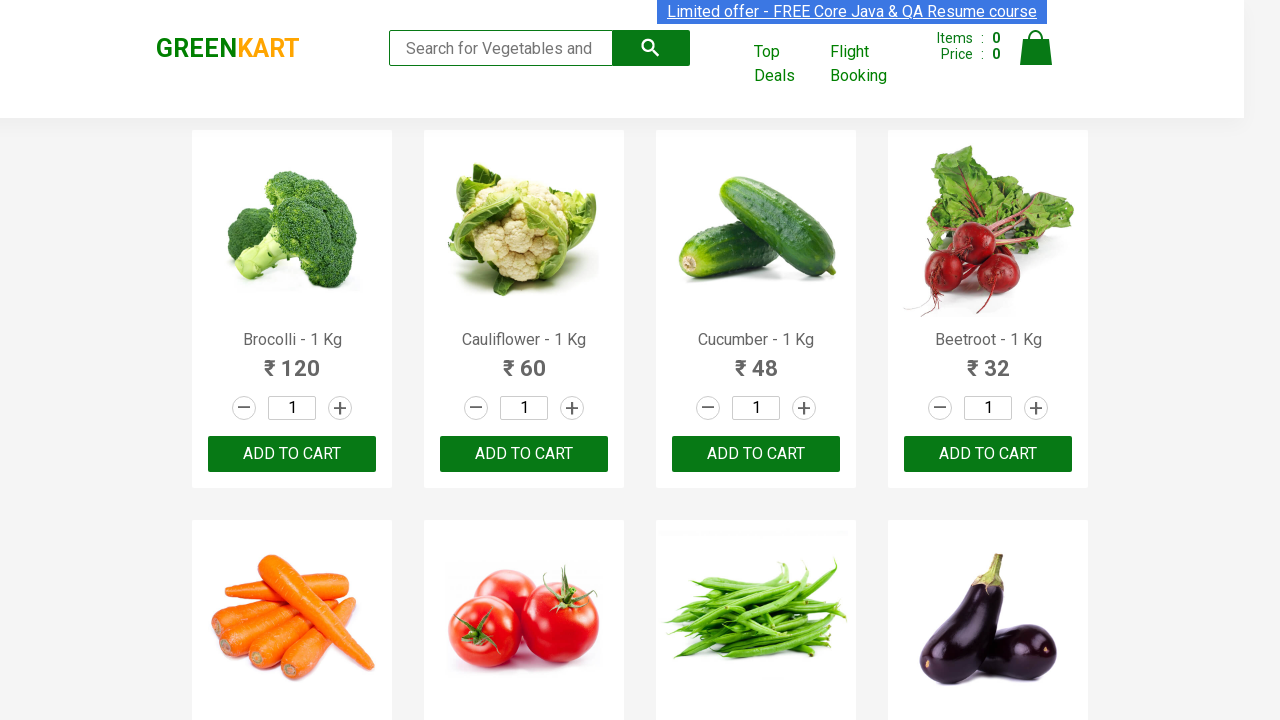

Parsed product name: 'mushroom' from product 10
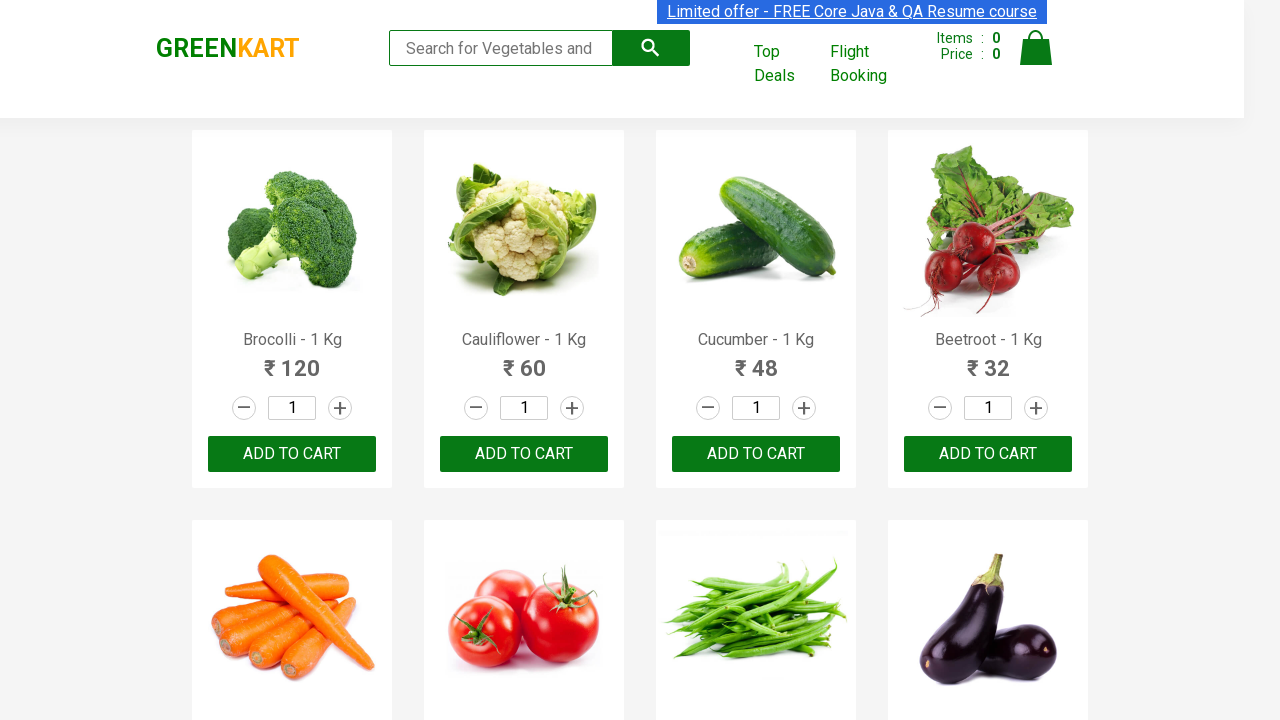

Retrieved text content from product 11
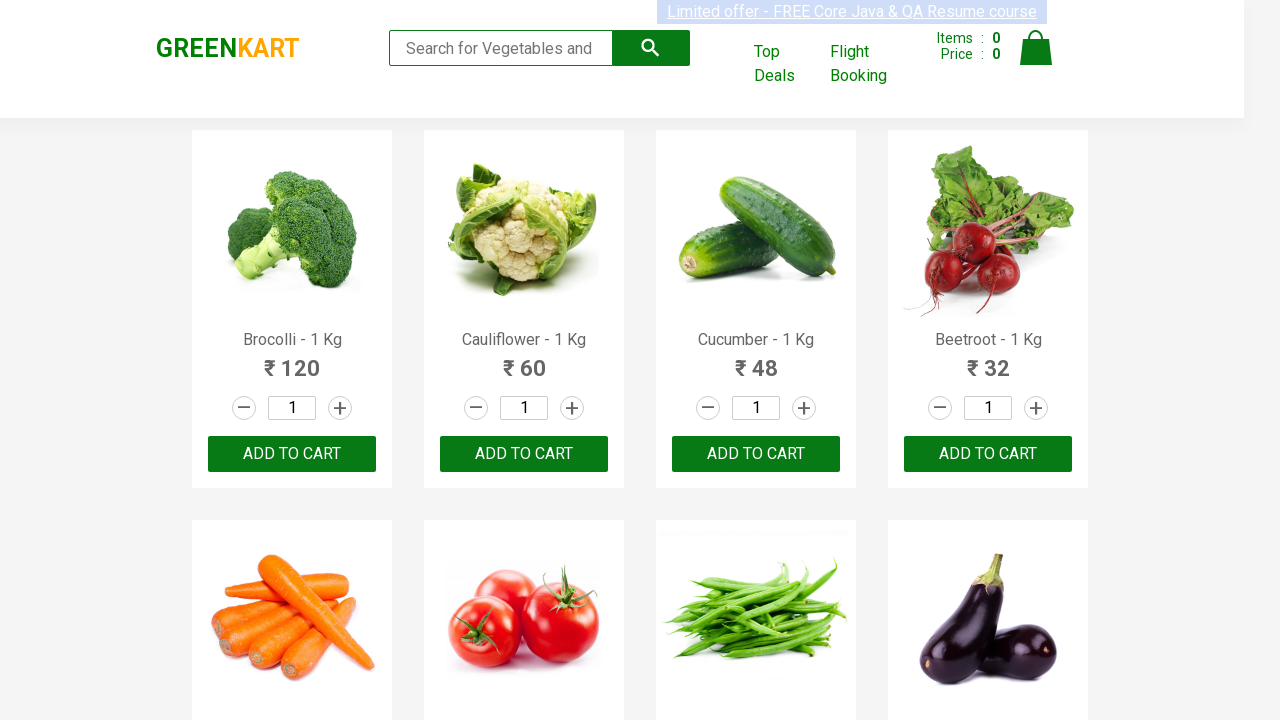

Parsed product name: 'potato' from product 11
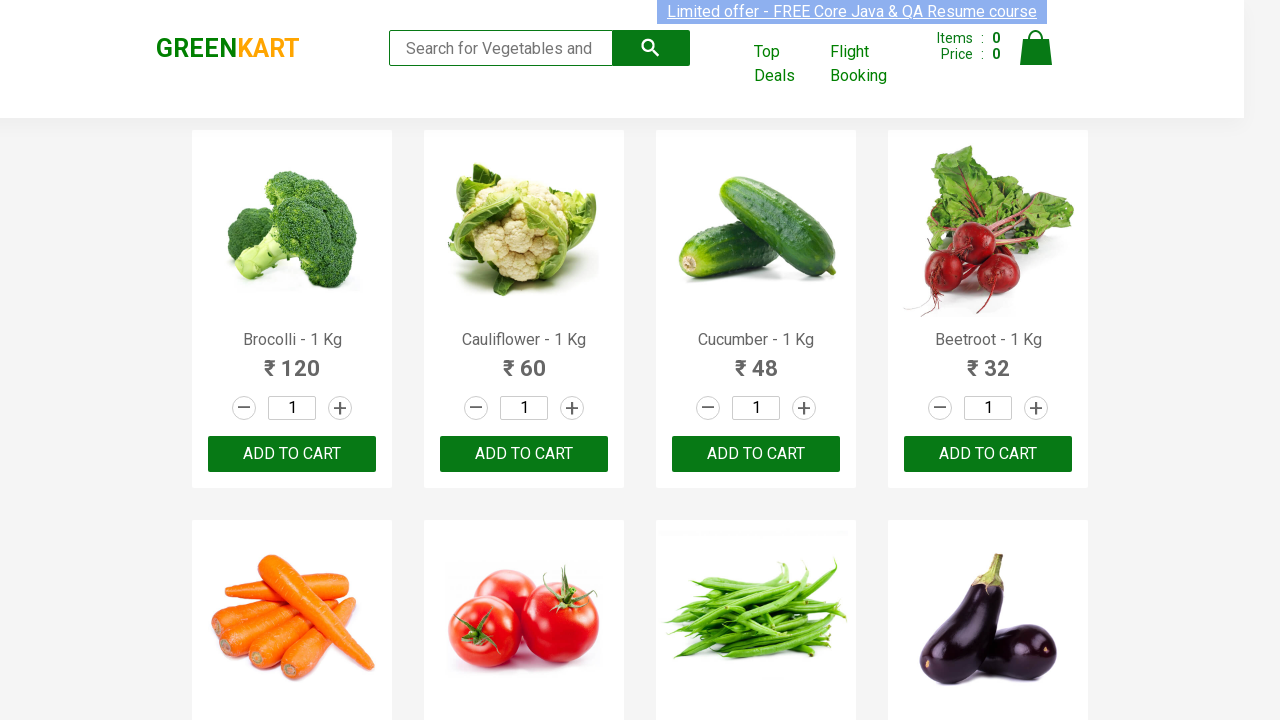

Found Potato product and clicked Add to Cart button at (756, 360) on div.product-action button[type='button'] >> nth=10
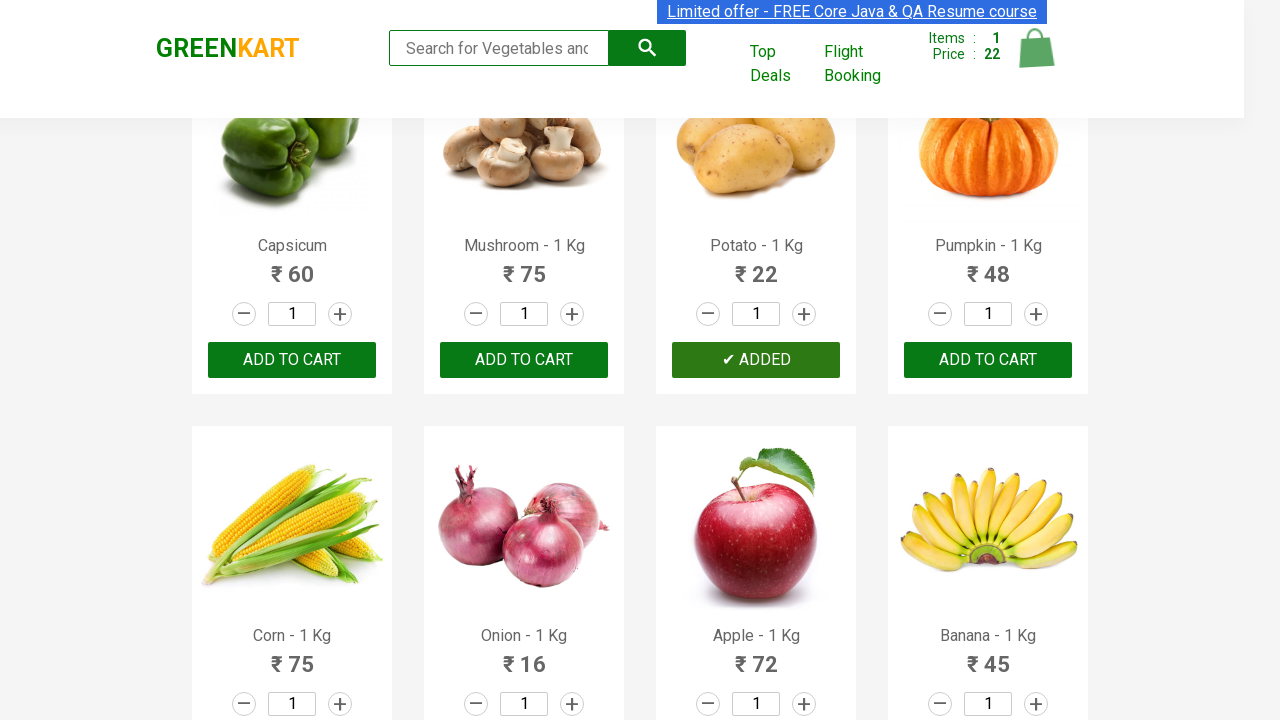

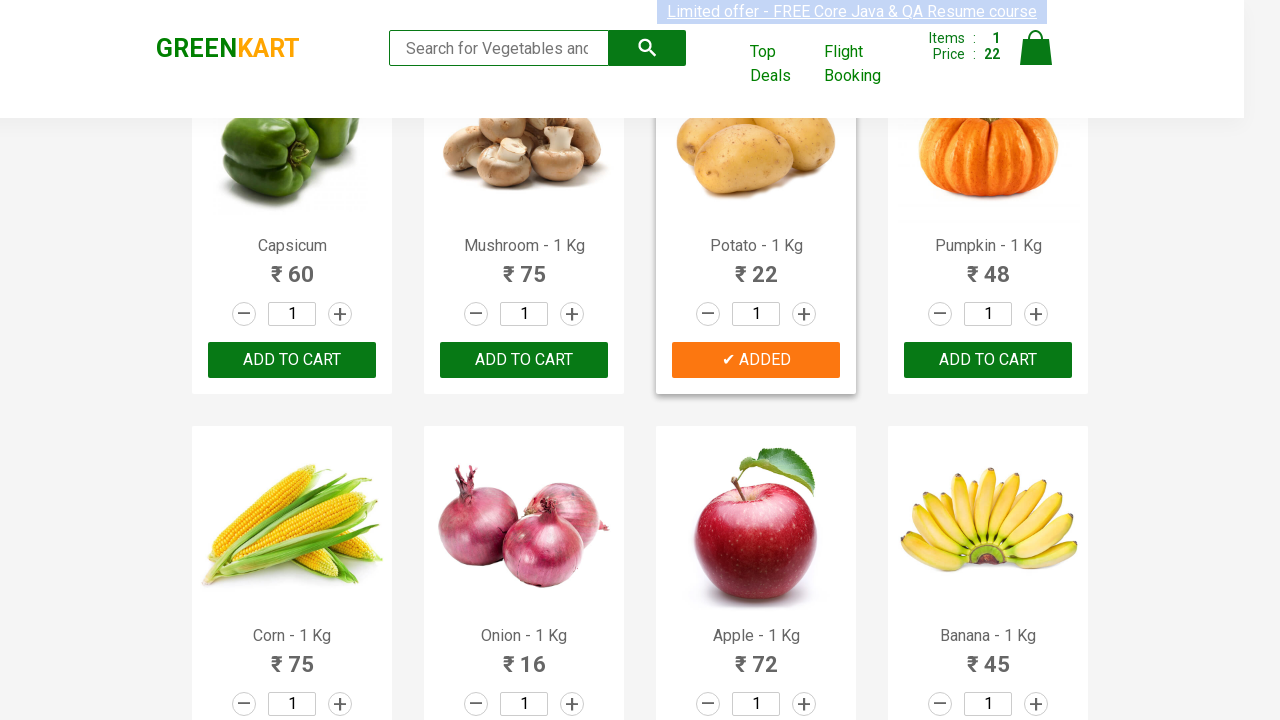